Tests various checkbox interactions on a practice page including basic checkboxes, notification checkboxes, language selection, tri-state checkboxes, toggle switches, and multi-select dropdowns.

Starting URL: https://leafground.com/checkbox.xhtml

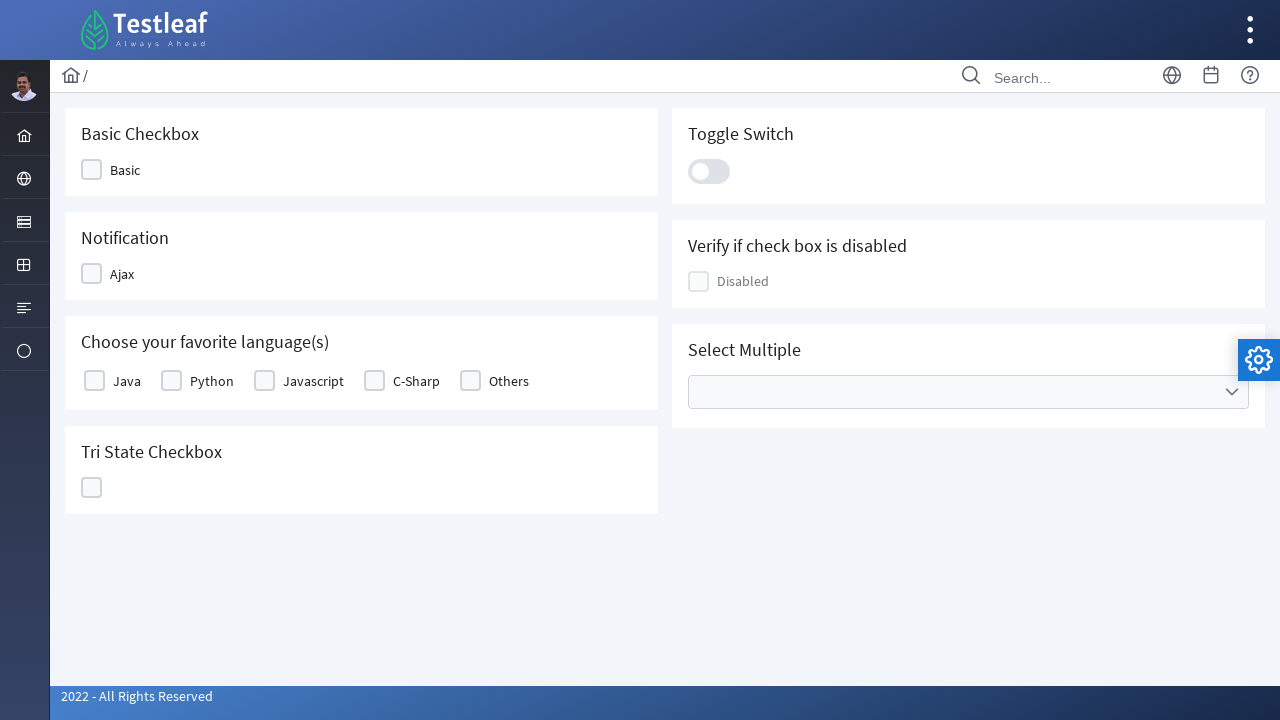

Clicked on the Basic Checkbox at (92, 170) on (//div[@class='ui-chkbox-box ui-widget ui-corner-all ui-state-default'])[1]
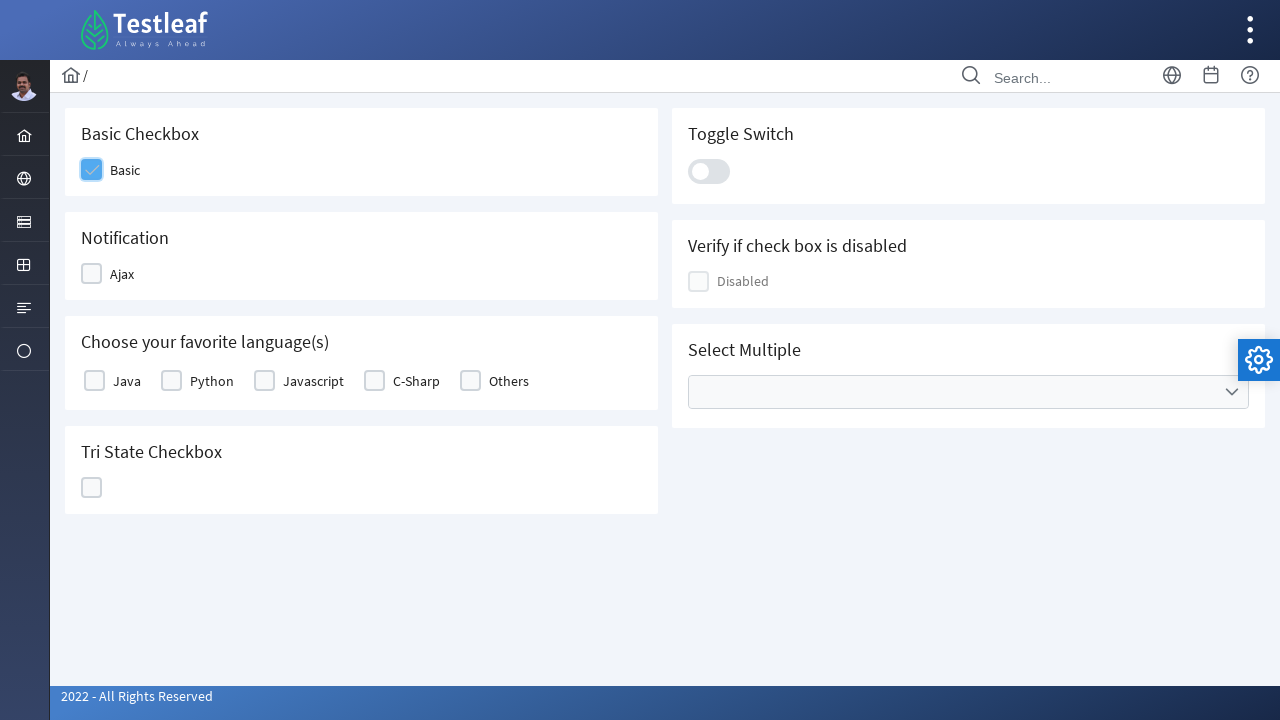

Clicked on the Notification Checkbox at (116, 274) on (//div[@class='ui-selectbooleancheckbox ui-chkbox ui-widget'])[2]
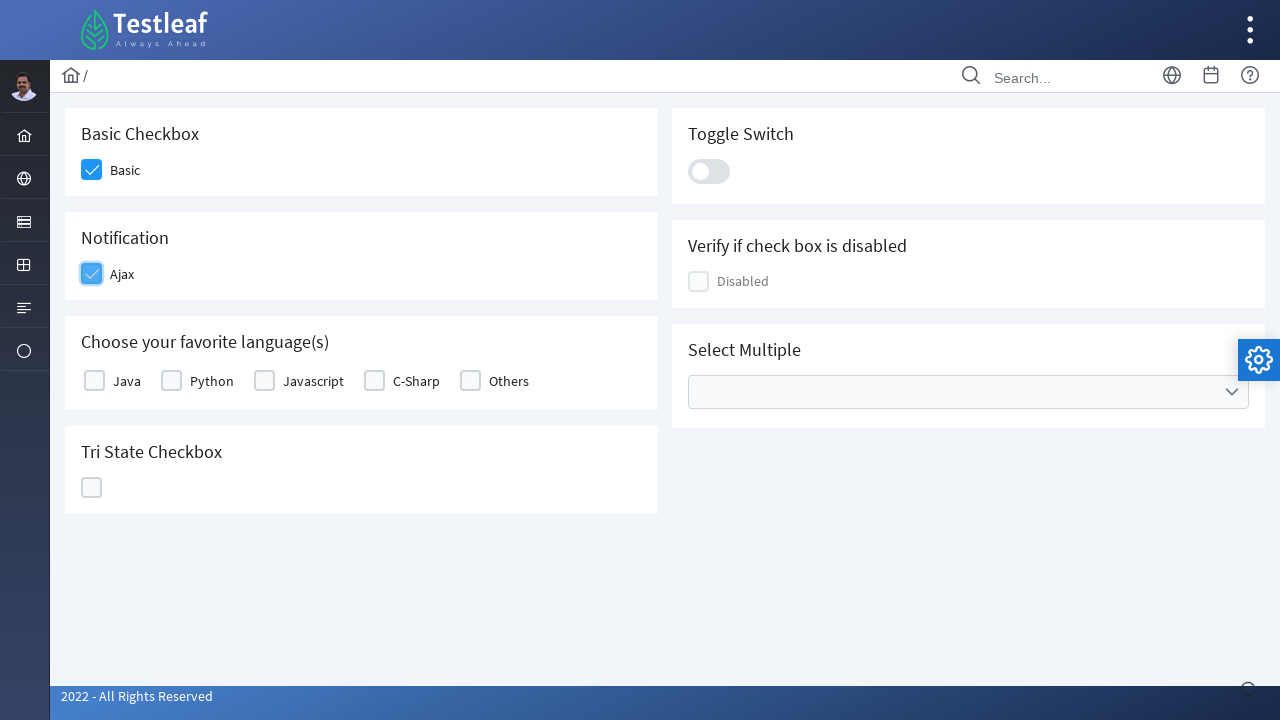

Notification message appeared
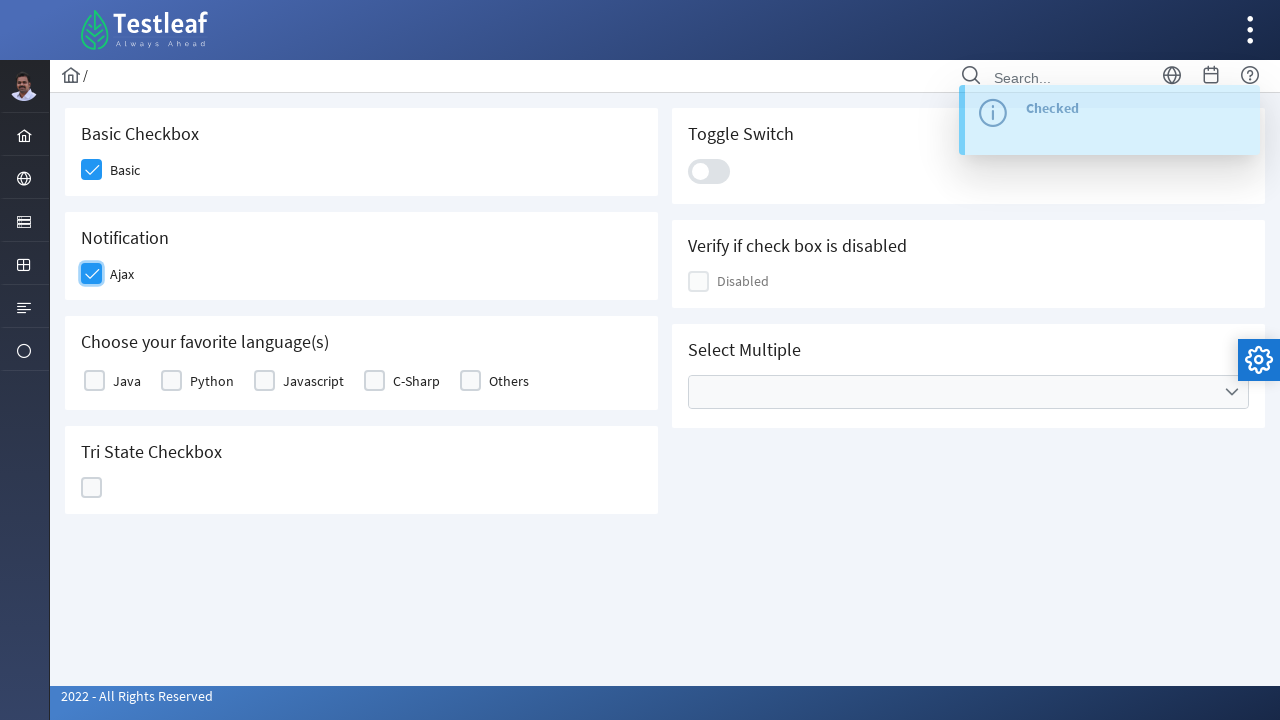

Selected Python as favorite language at (212, 381) on xpath=//label[text()='Python']
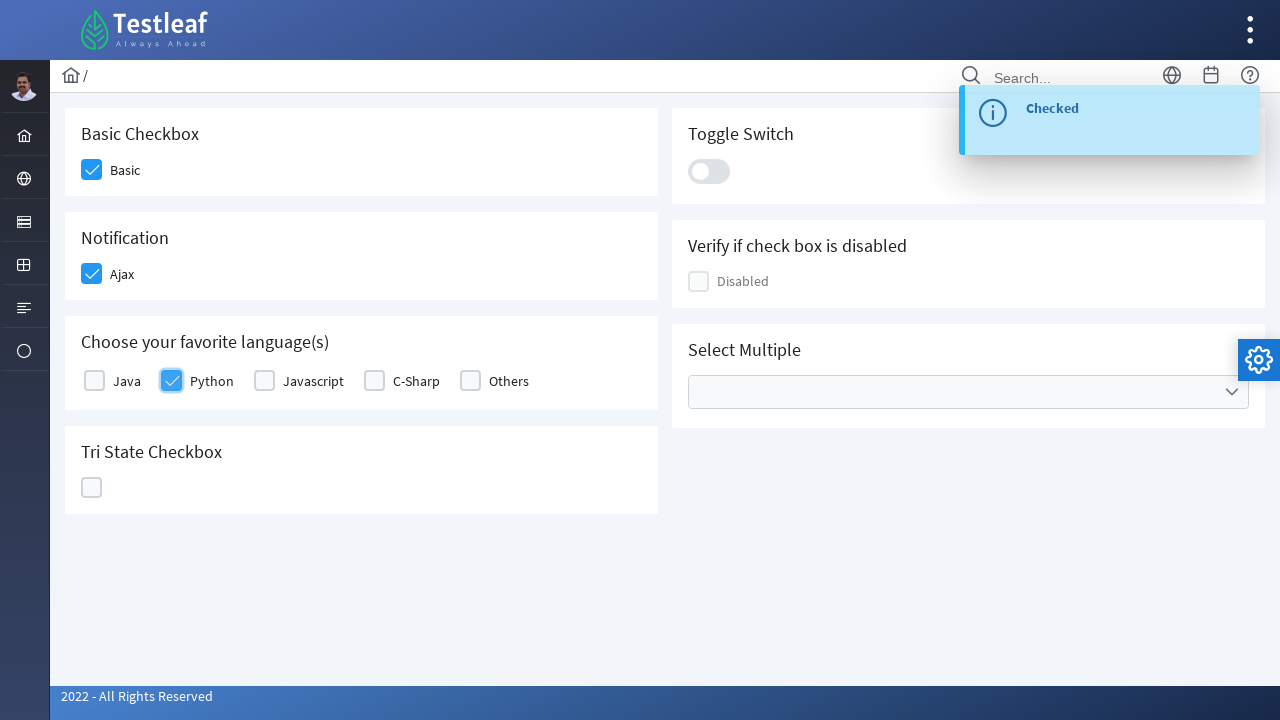

Selected Javascript as favorite language at (314, 381) on xpath=//label[text()='Javascript']
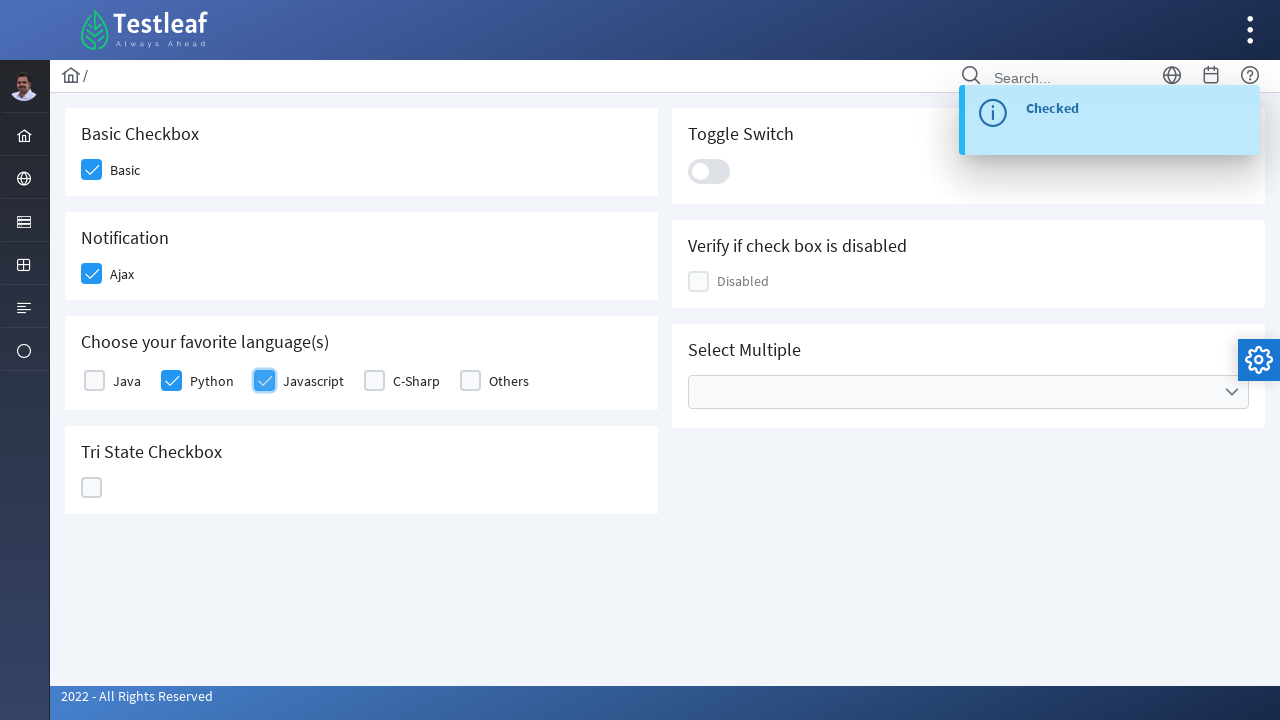

Clicked Tri-State Checkbox first time at (92, 488) on xpath=//span[@class='ui-chkbox-icon ui-c ']/parent::div
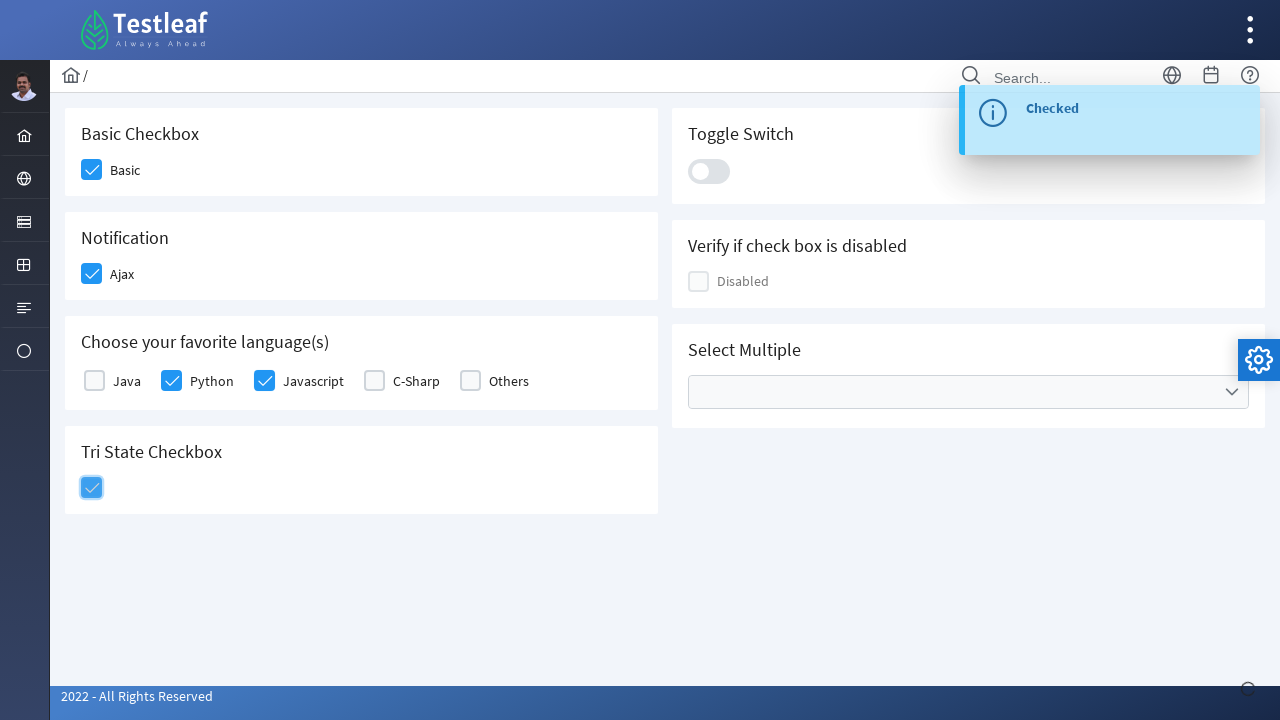

Tri-State Checkbox transitioned to State 1
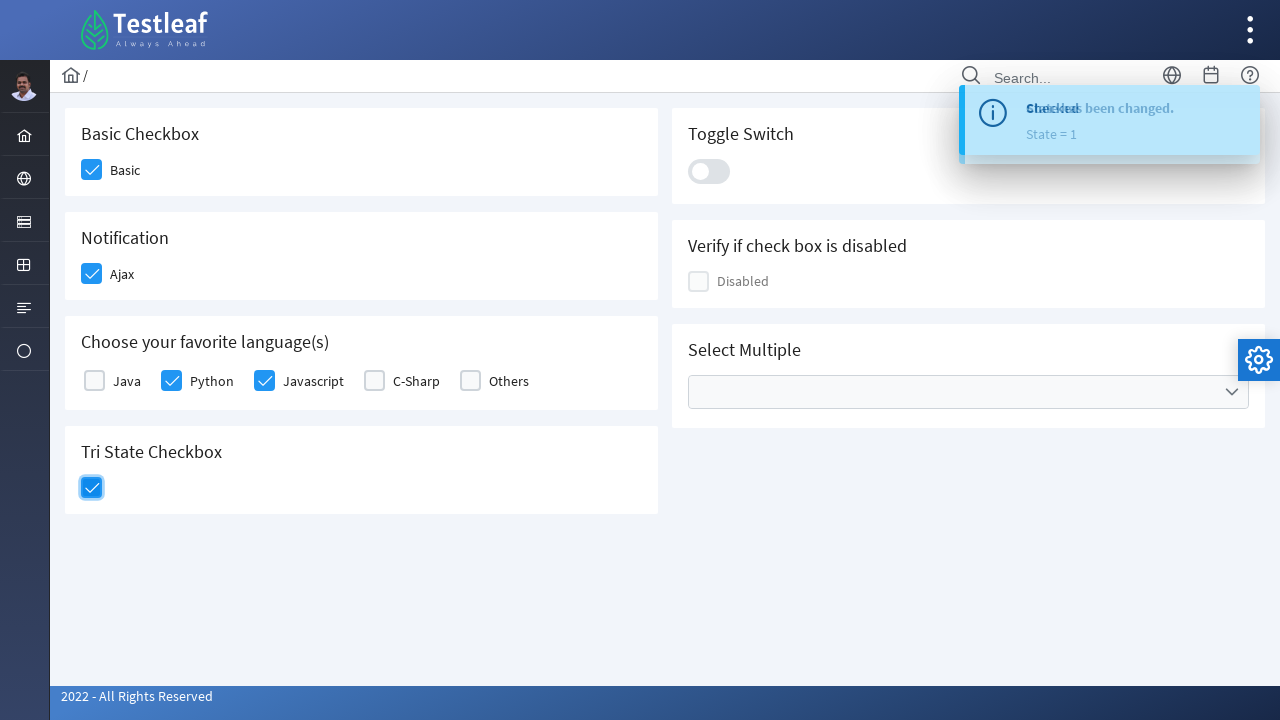

Clicked Tri-State Checkbox second time at (92, 488) on xpath=//span[@class='ui-chkbox-icon ui-c ui-icon ui-icon-check']
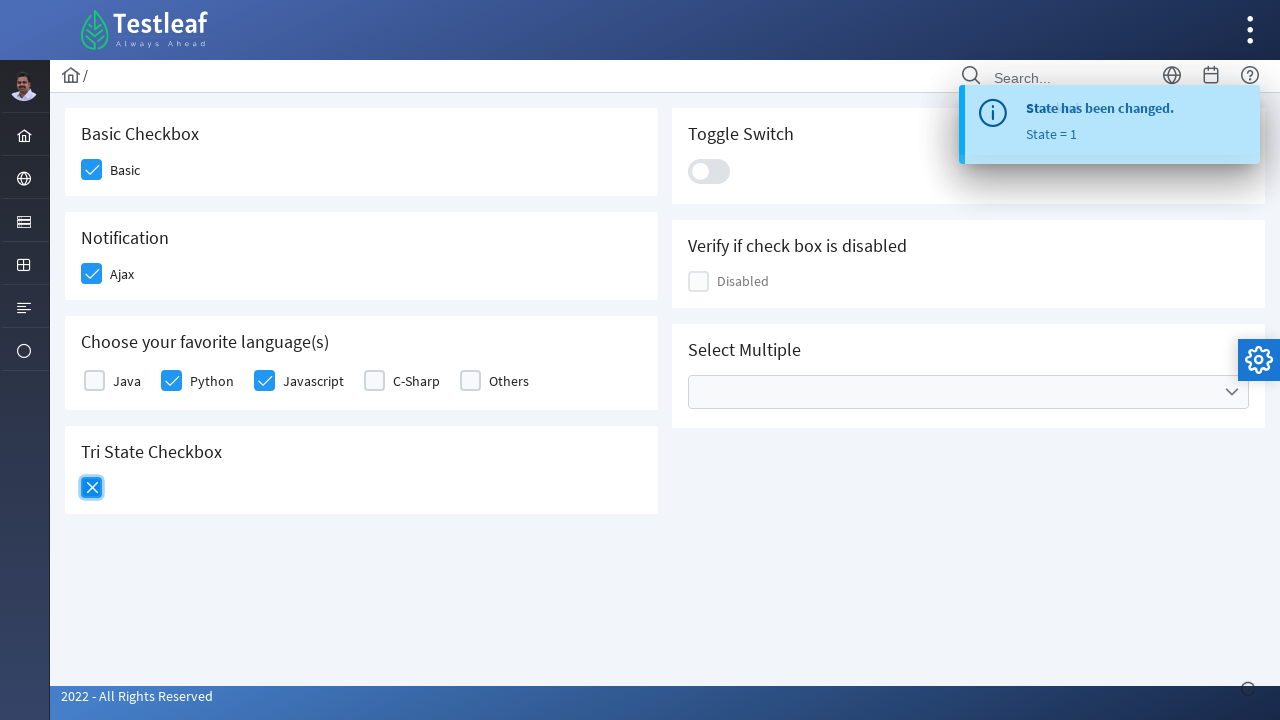

Tri-State Checkbox transitioned to State 2
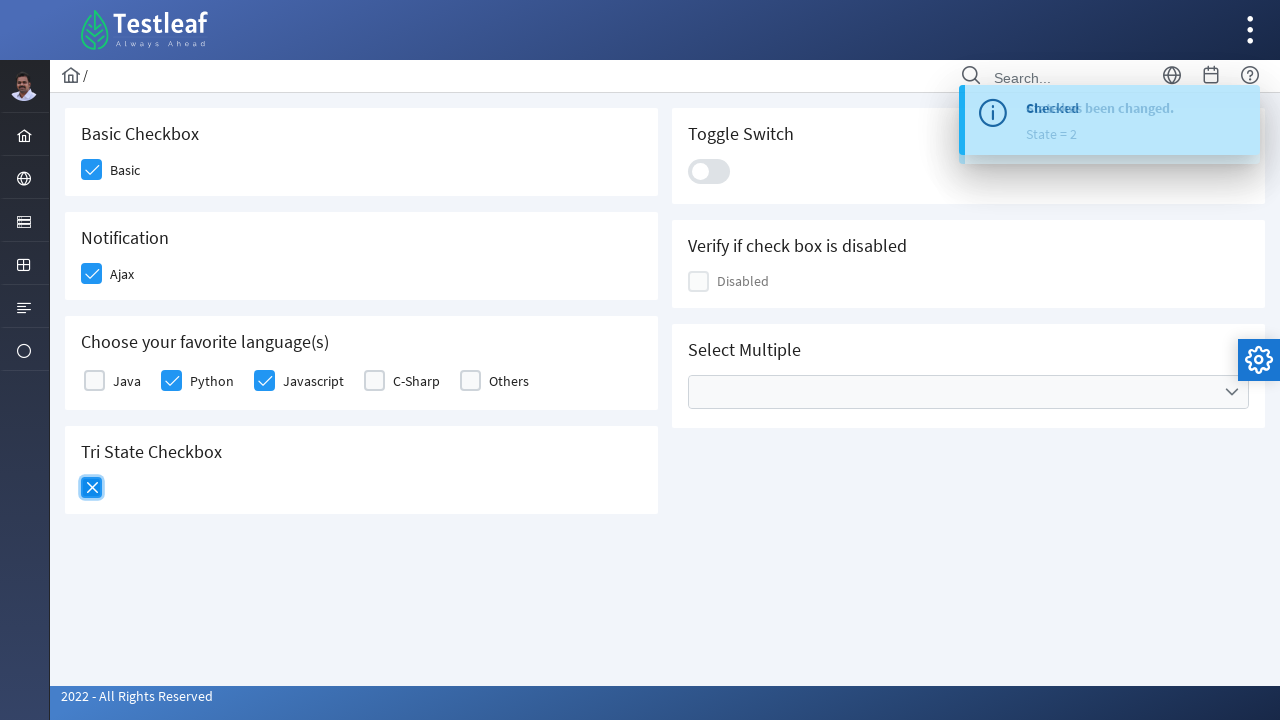

Clicked Tri-State Checkbox third time at (92, 488) on xpath=//span[@class='ui-chkbox-icon ui-c ui-icon ui-icon-closethick']
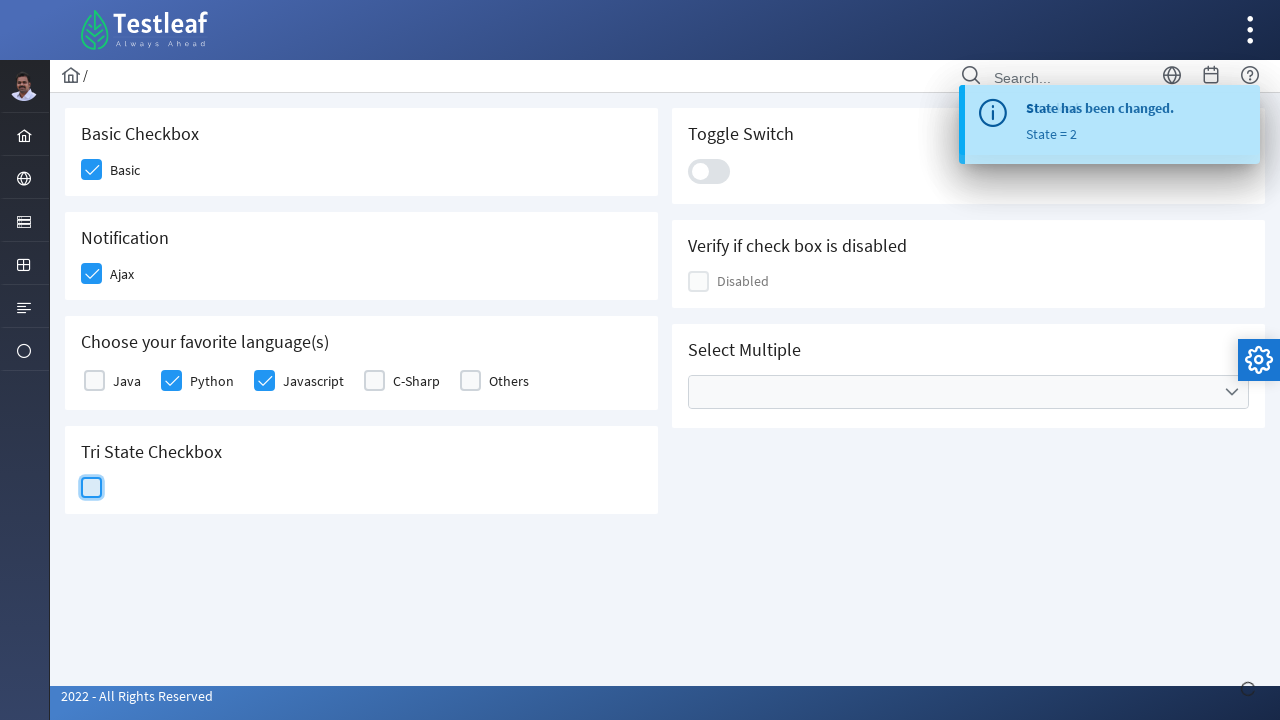

Tri-State Checkbox transitioned to State 0
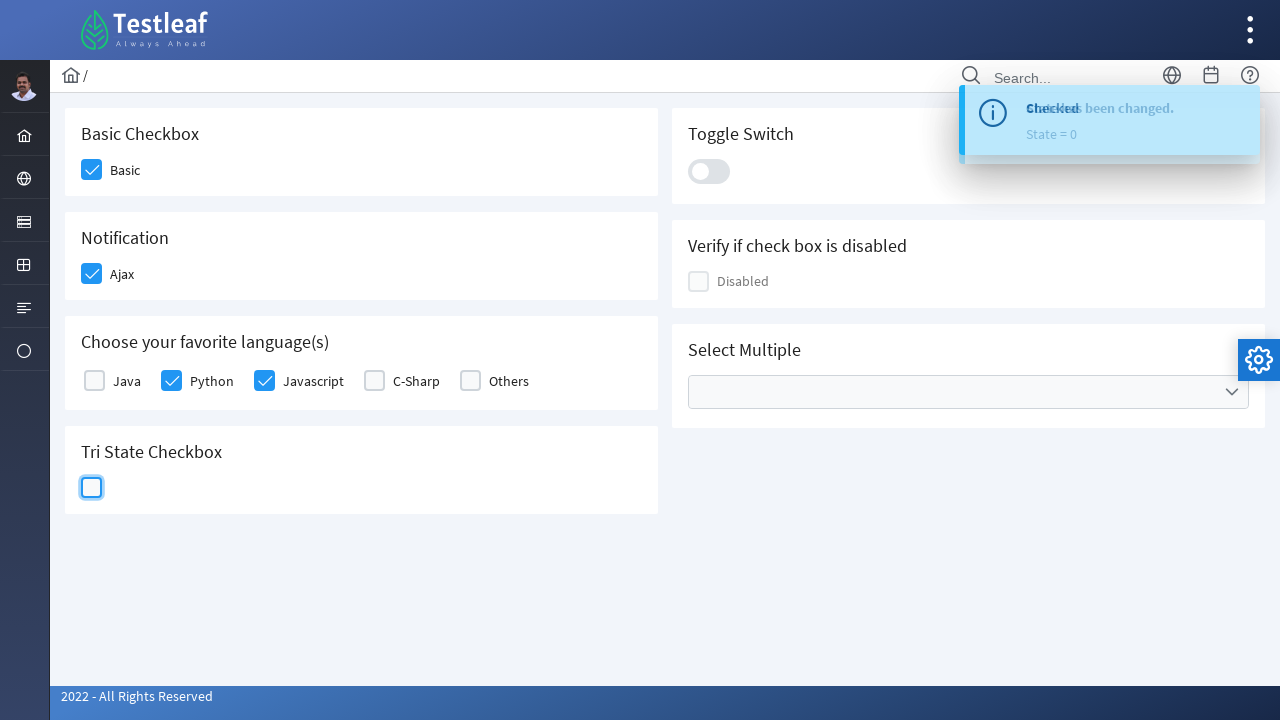

Clicked Toggle Switch to turn it on at (709, 171) on xpath=//div[@class='ui-toggleswitch-slider']
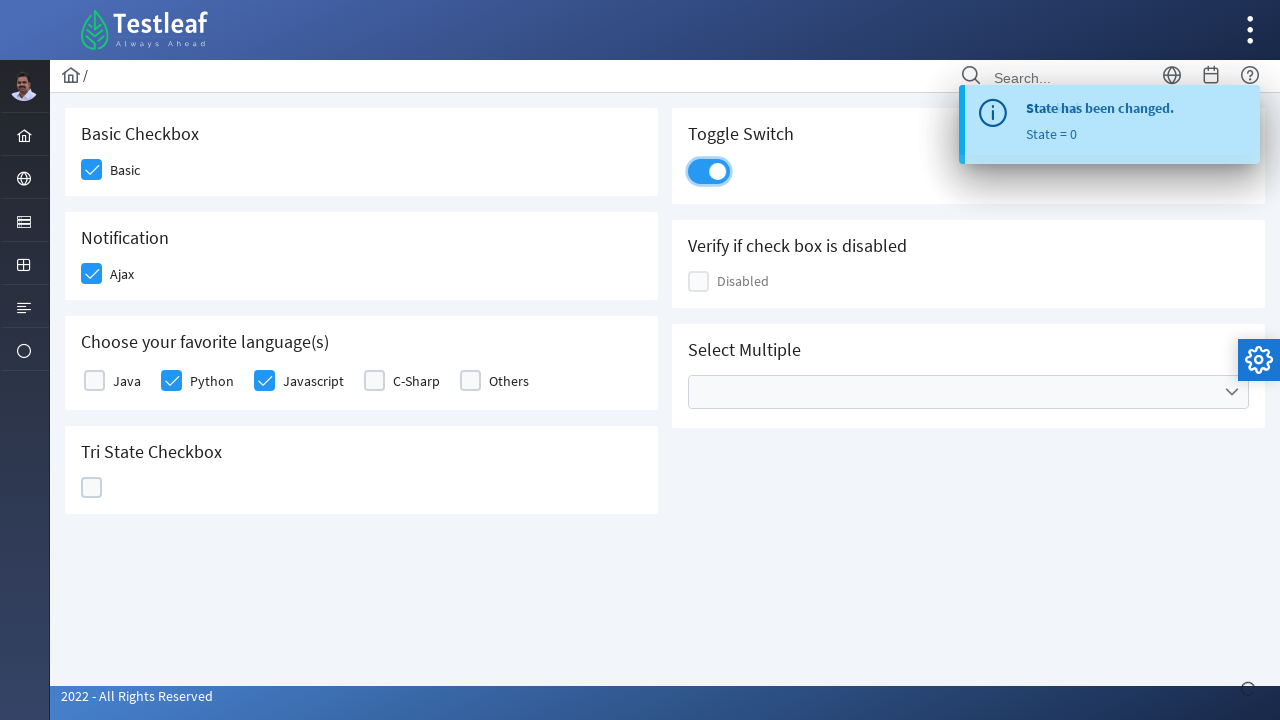

Toggle Switch is now Checked
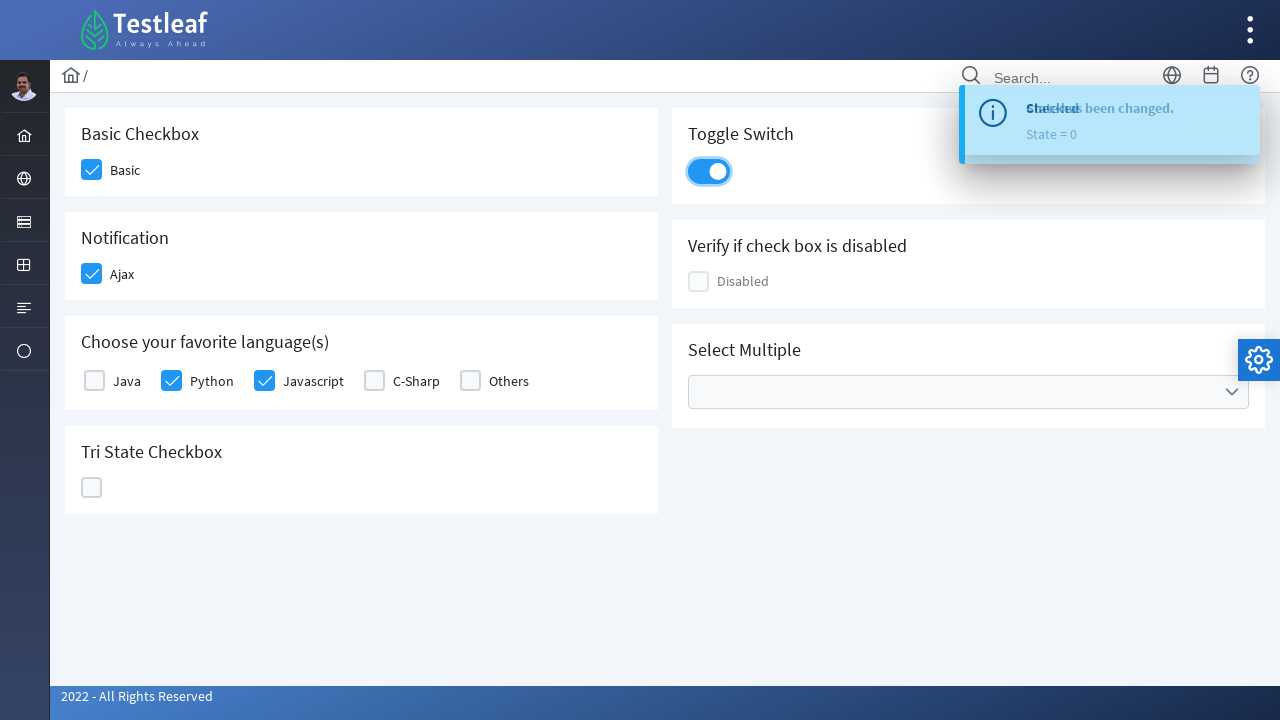

Clicked Toggle Switch to turn it off at (709, 171) on xpath=//div[@class='ui-toggleswitch-slider']
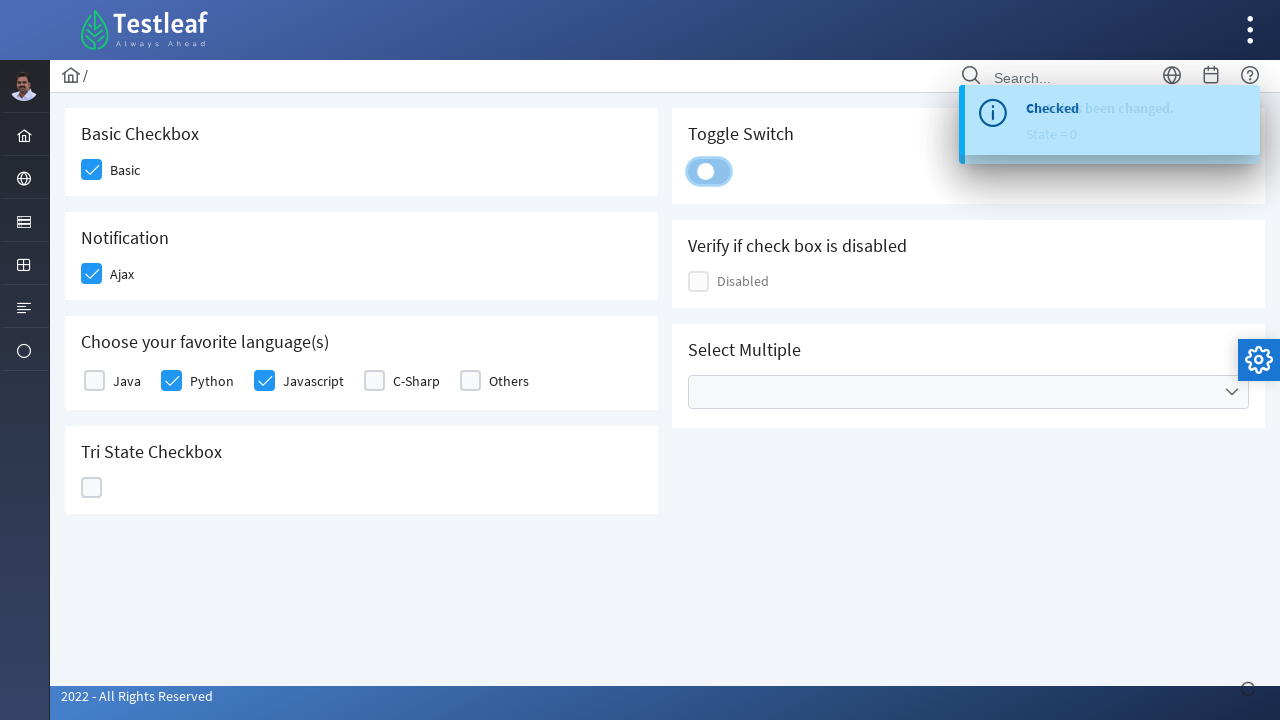

Toggle Switch is now Unchecked
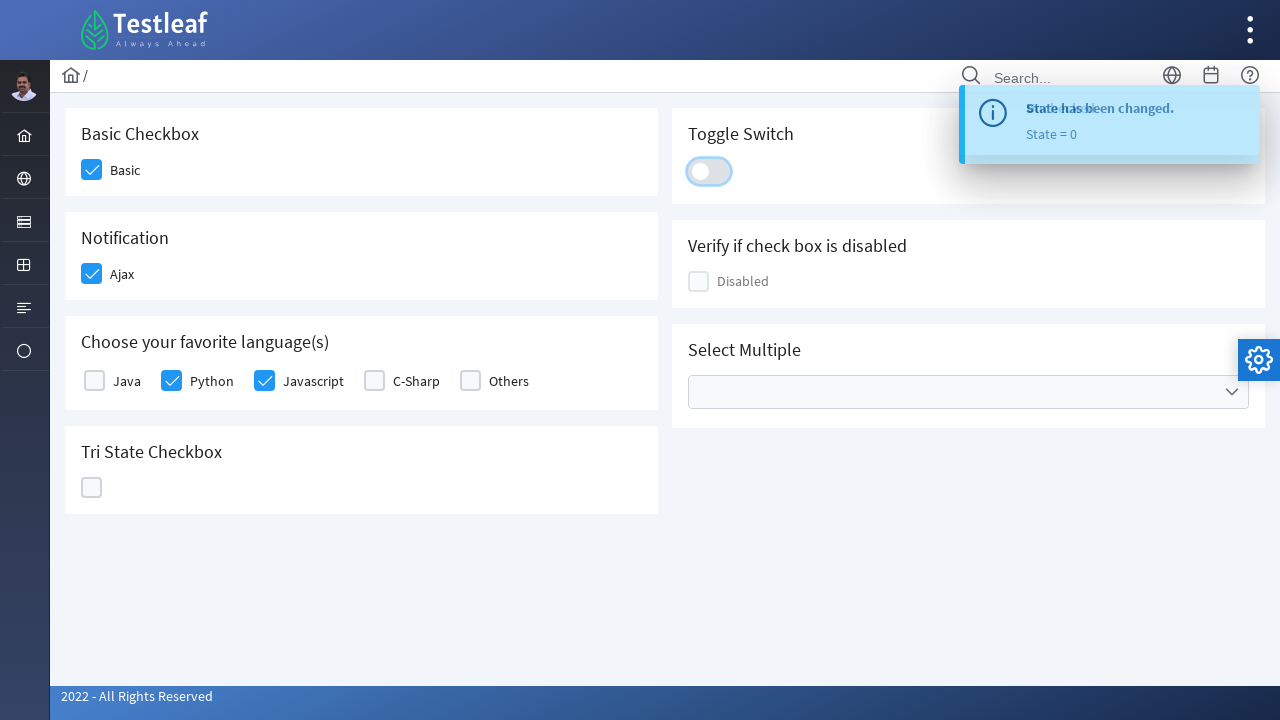

Clicked on multiple select dropdown at (968, 392) on xpath=//ul[contains(@class,'multiple')]
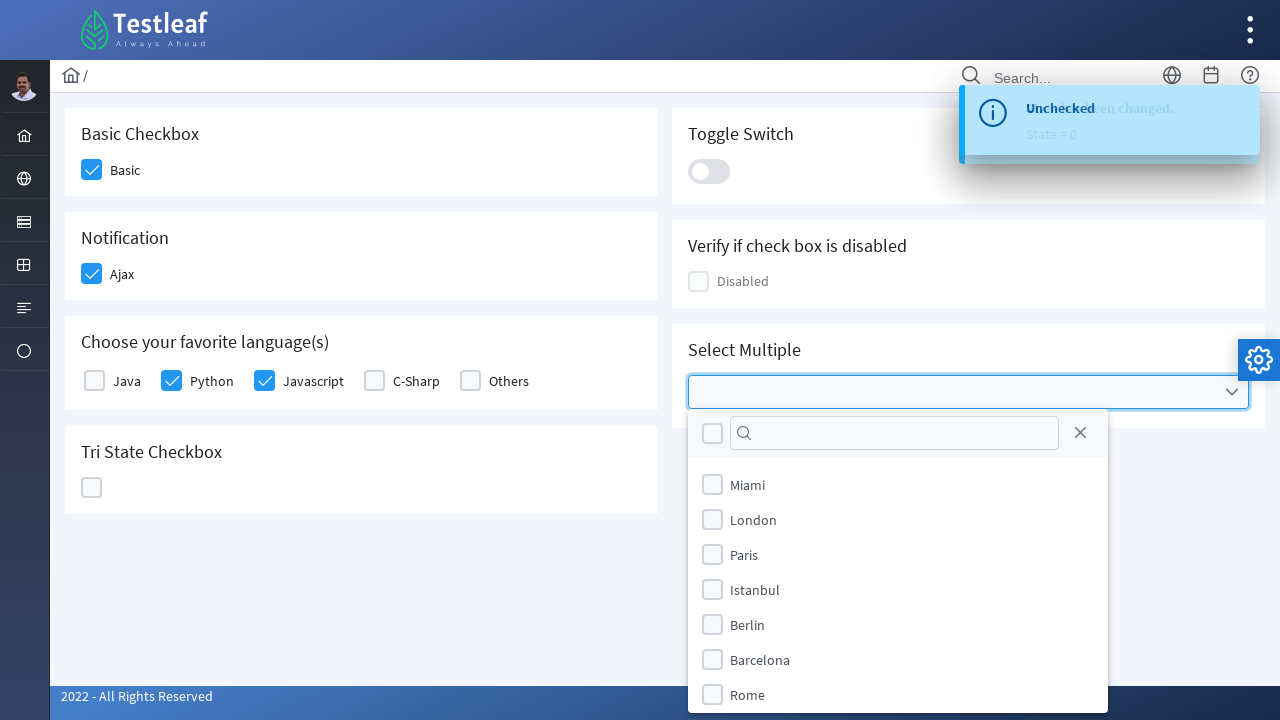

Selected Paris from multiple options at (744, 554) on (//label[text()='Paris'])[2]
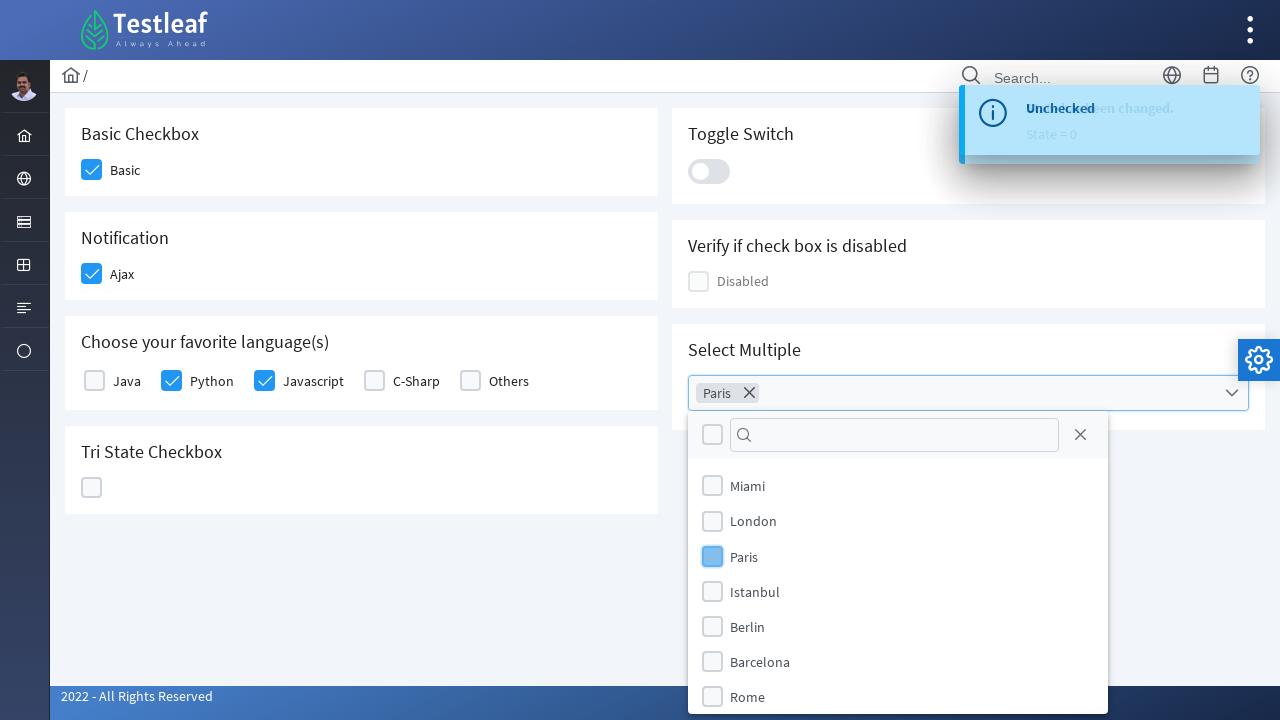

Selected Rome from multiple options at (748, 697) on (//label[text()='Rome'])[2]
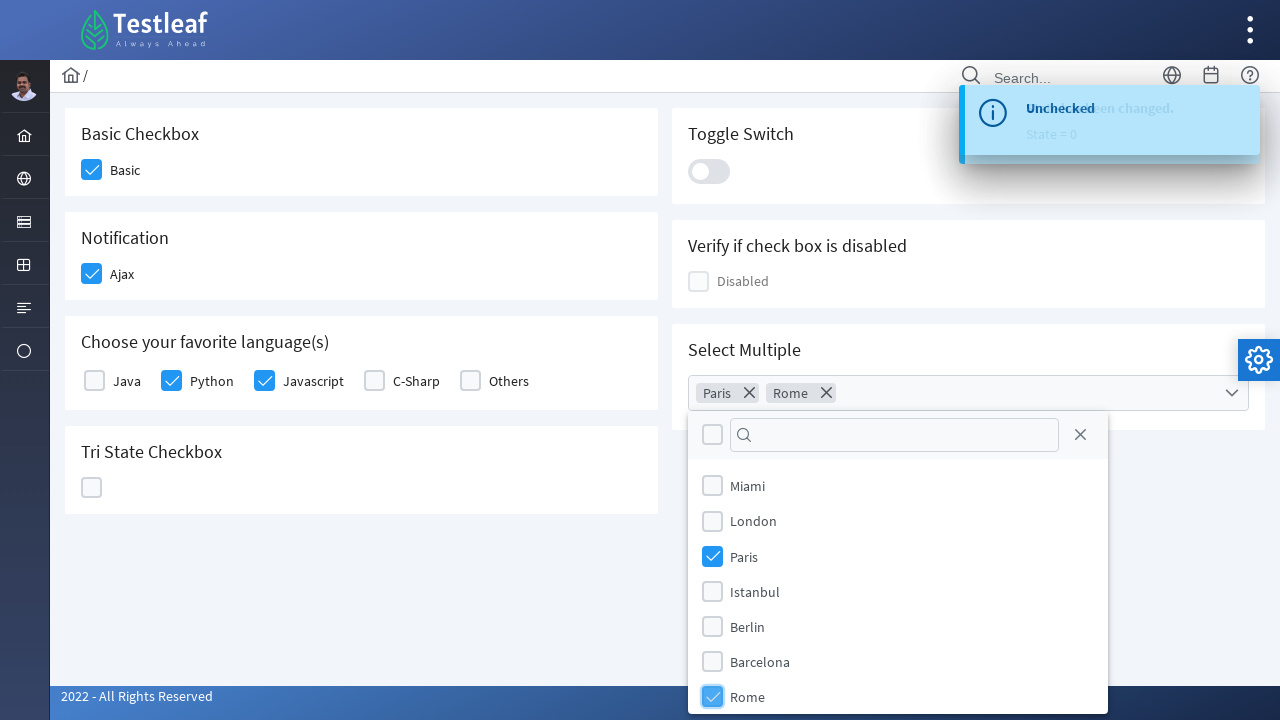

Scrolled down to view more dropdown options
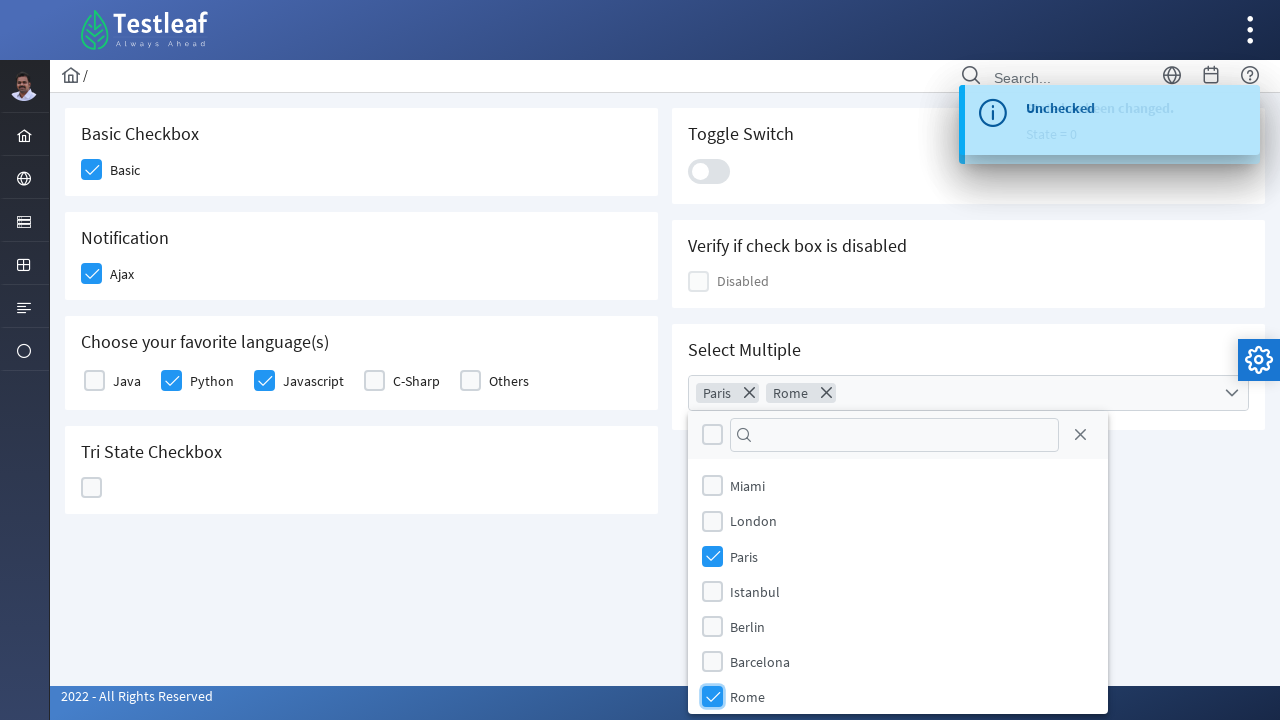

Waited 1 second for dropdown to fully render
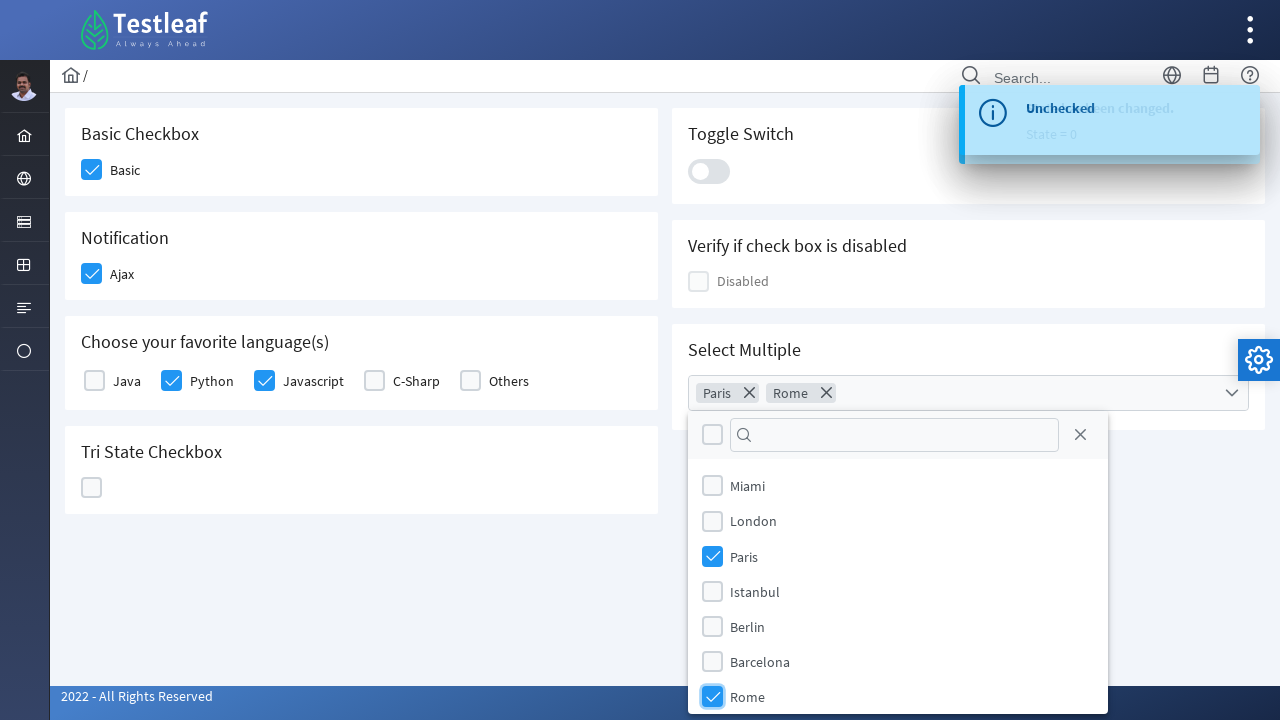

Selected Amsterdam from multiple options at (765, 688) on (//label[text()='Amsterdam'])[2]
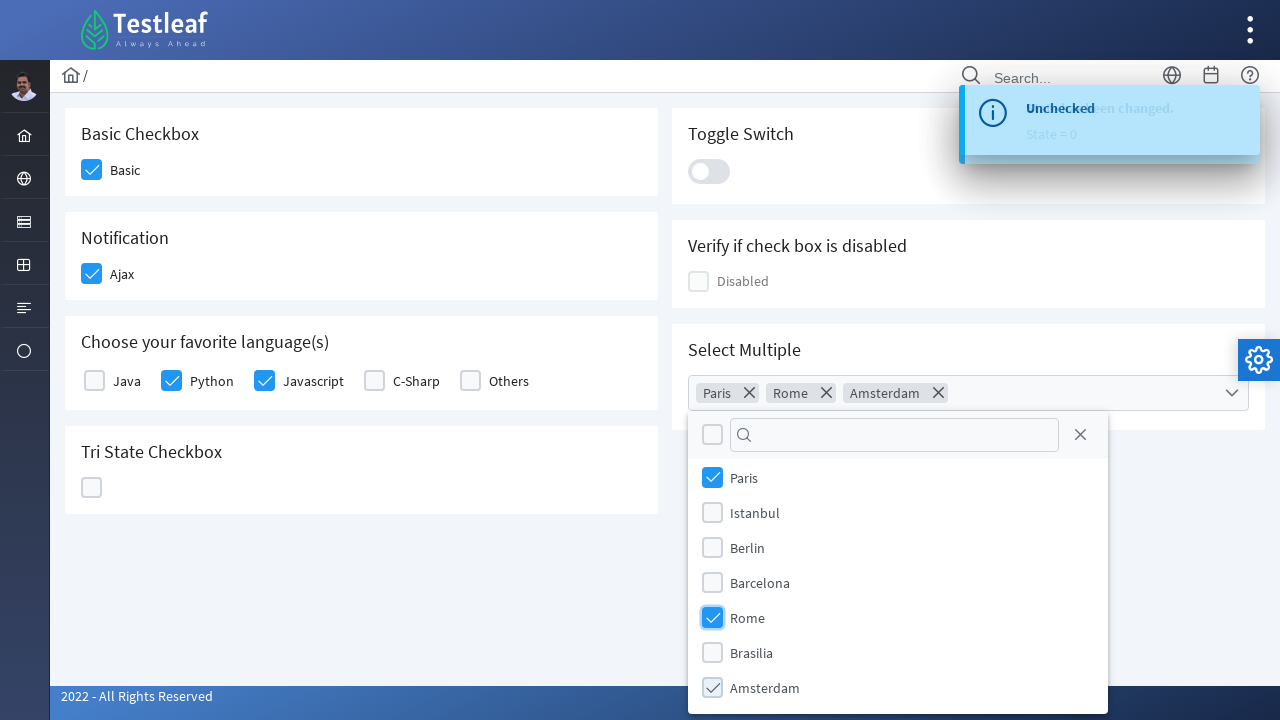

Verified selected cities are displayed
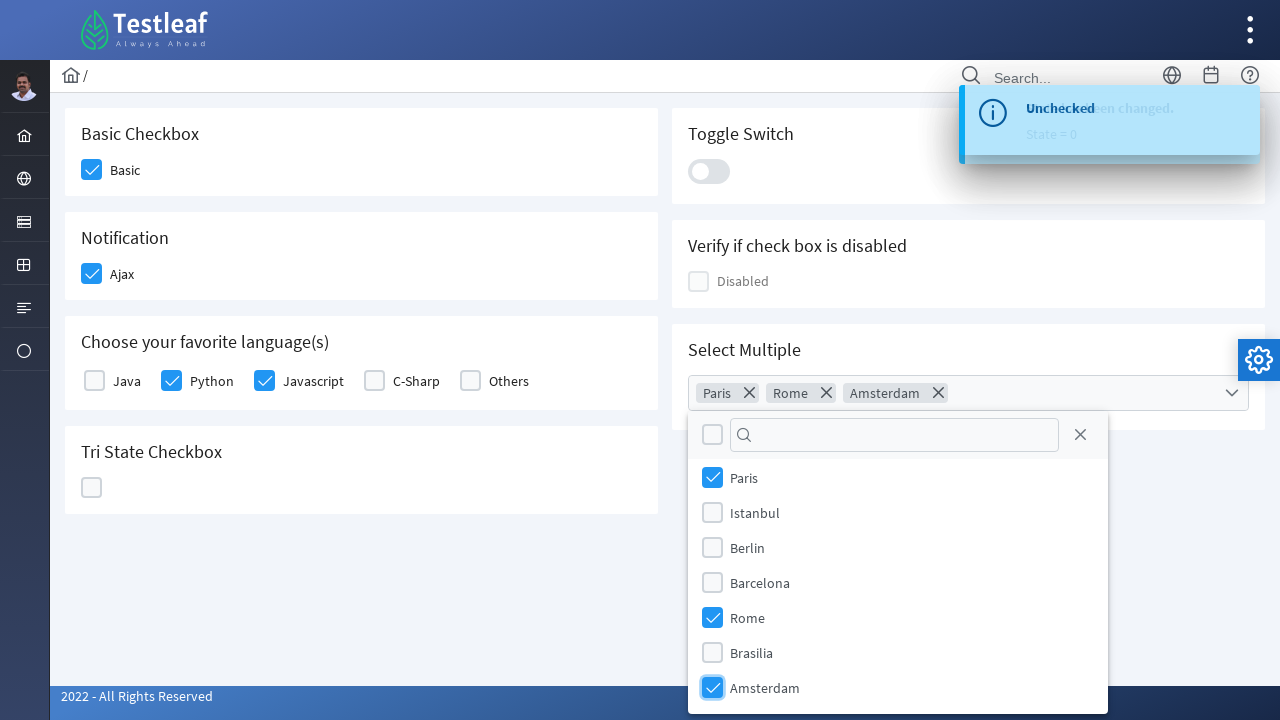

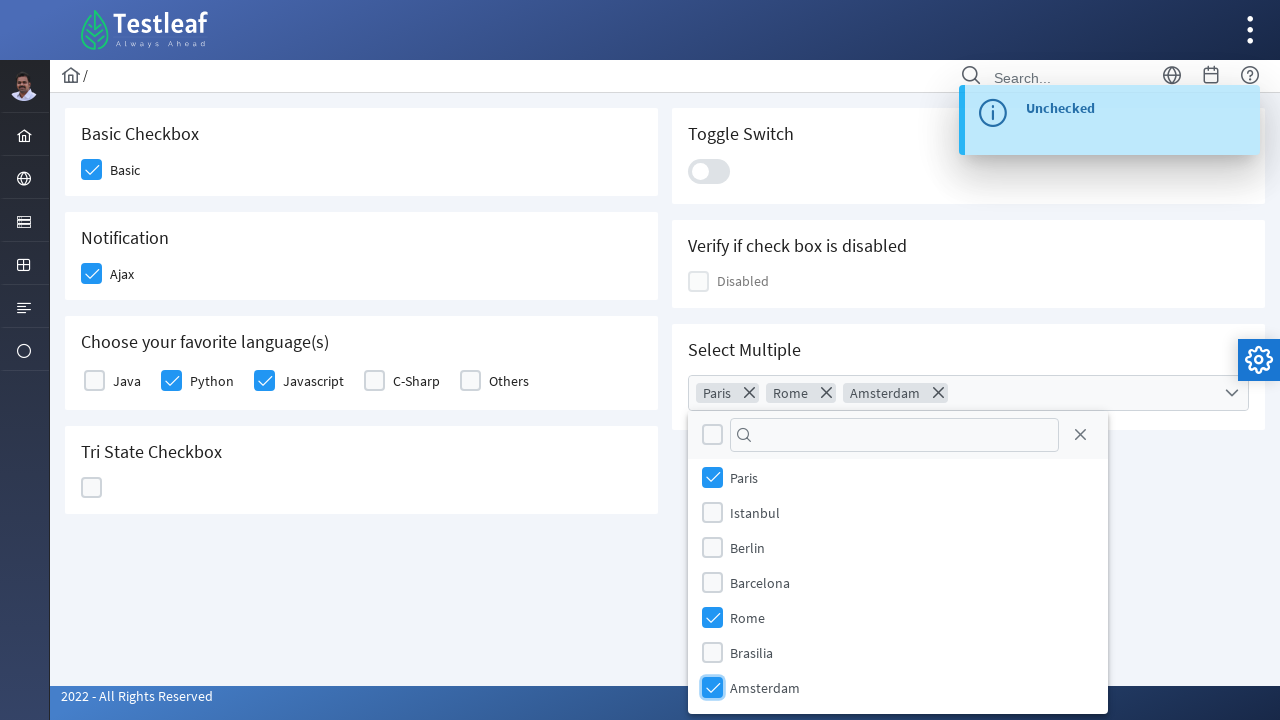